Tests adding and removing elements dynamically by clicking add/remove buttons and verifying element count

Starting URL: https://the-internet.herokuapp.com/

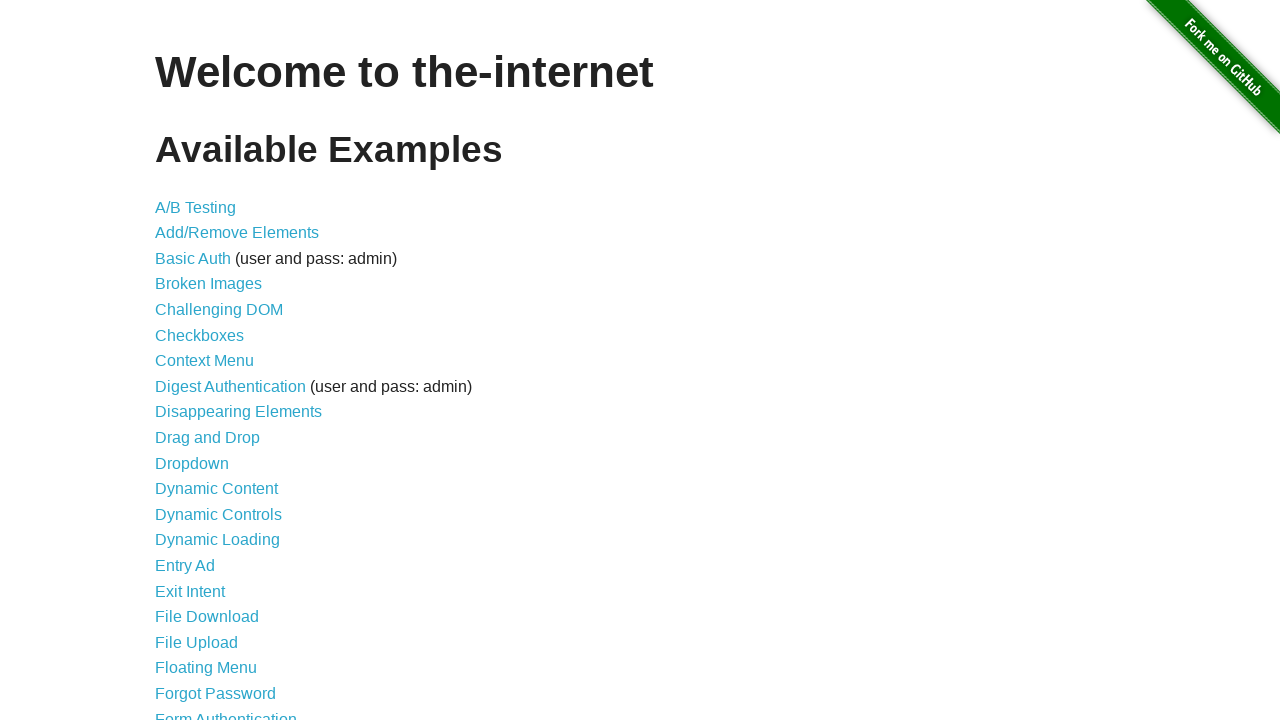

Clicked link to navigate to add/remove elements page at (237, 233) on a[href='/add_remove_elements/']
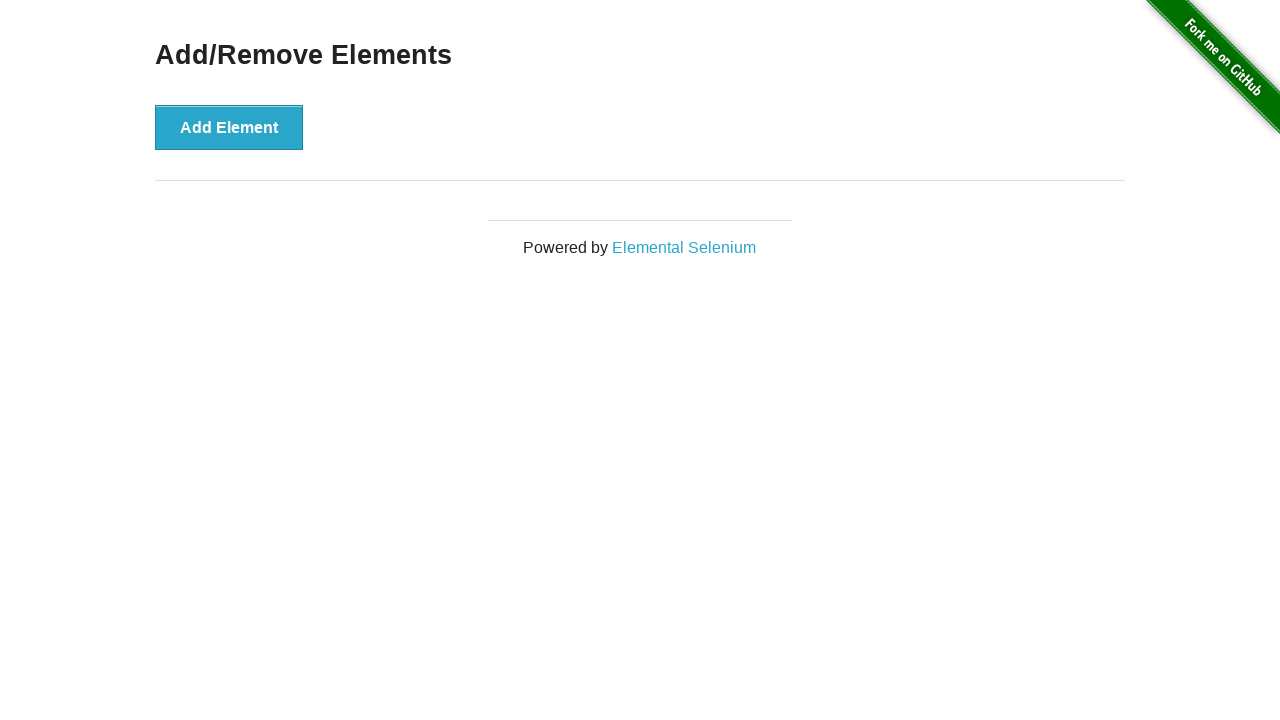

Clicked add element button - first element added at (229, 127) on button[onclick='addElement()']
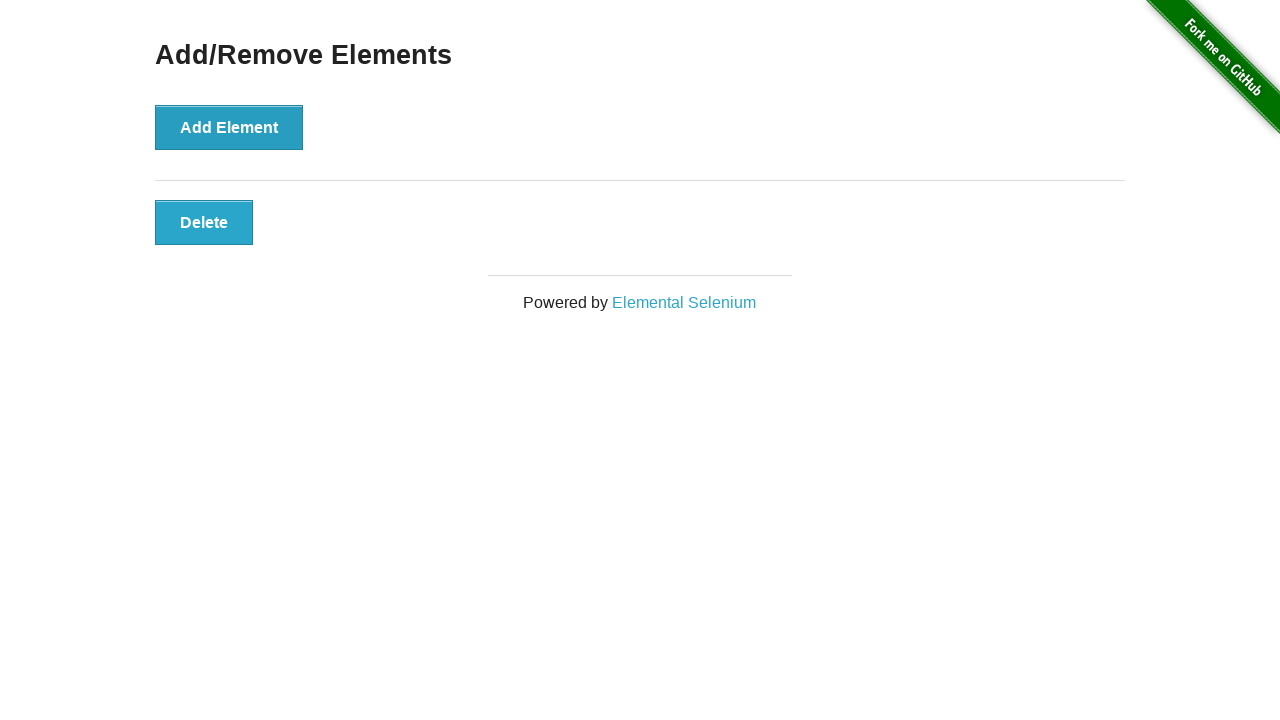

Clicked add element button - second element added at (229, 127) on button[onclick='addElement()']
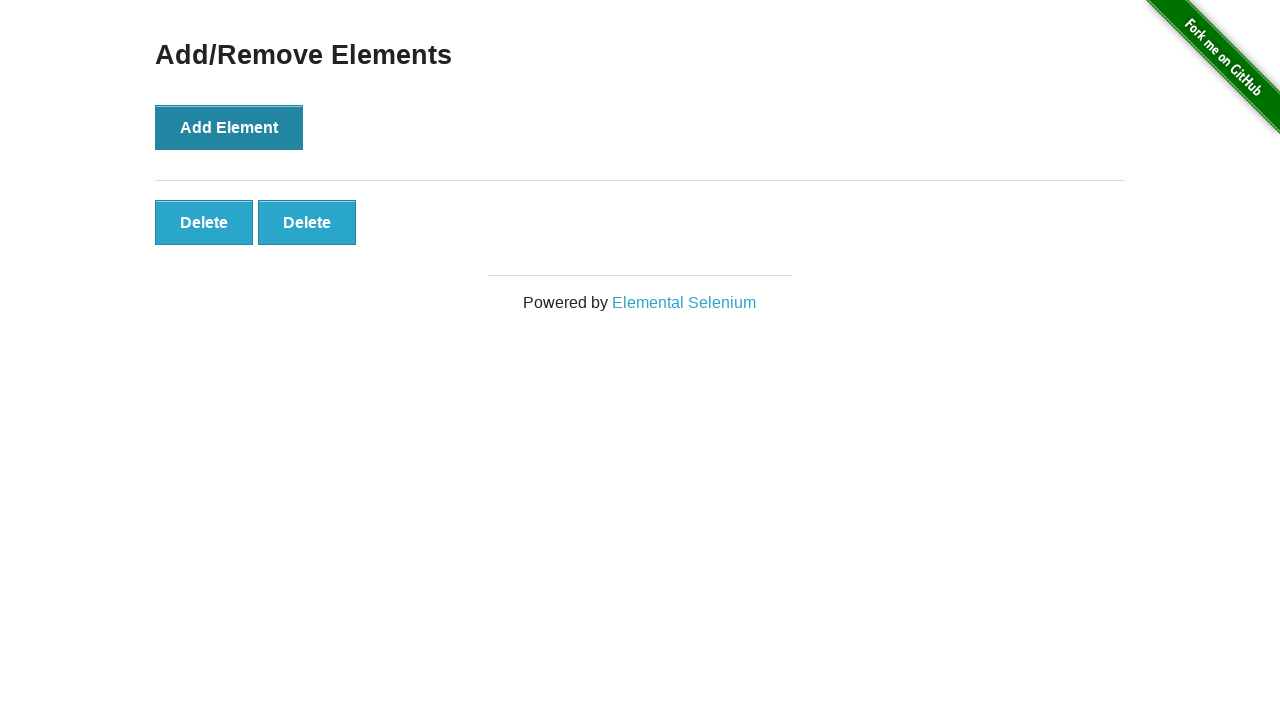

Clicked add element button - third element added at (229, 127) on button[onclick='addElement()']
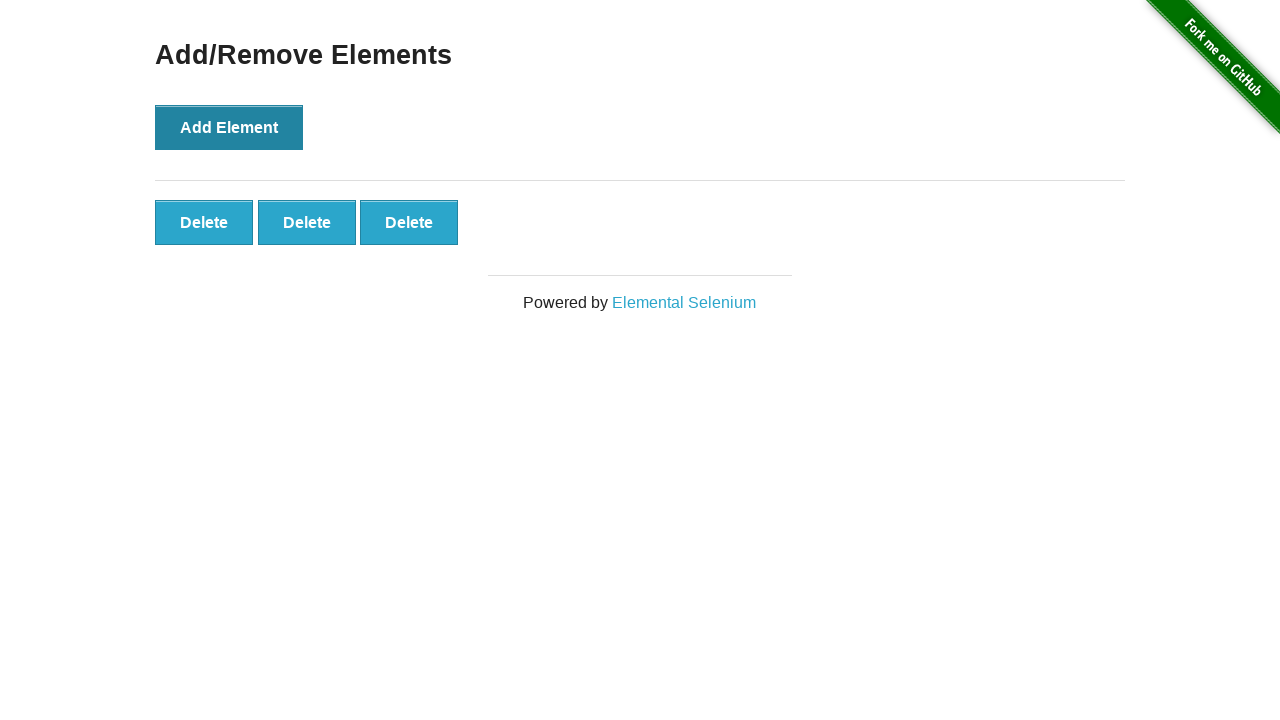

Clicked remove button to delete one added element at (204, 222) on .added-manually
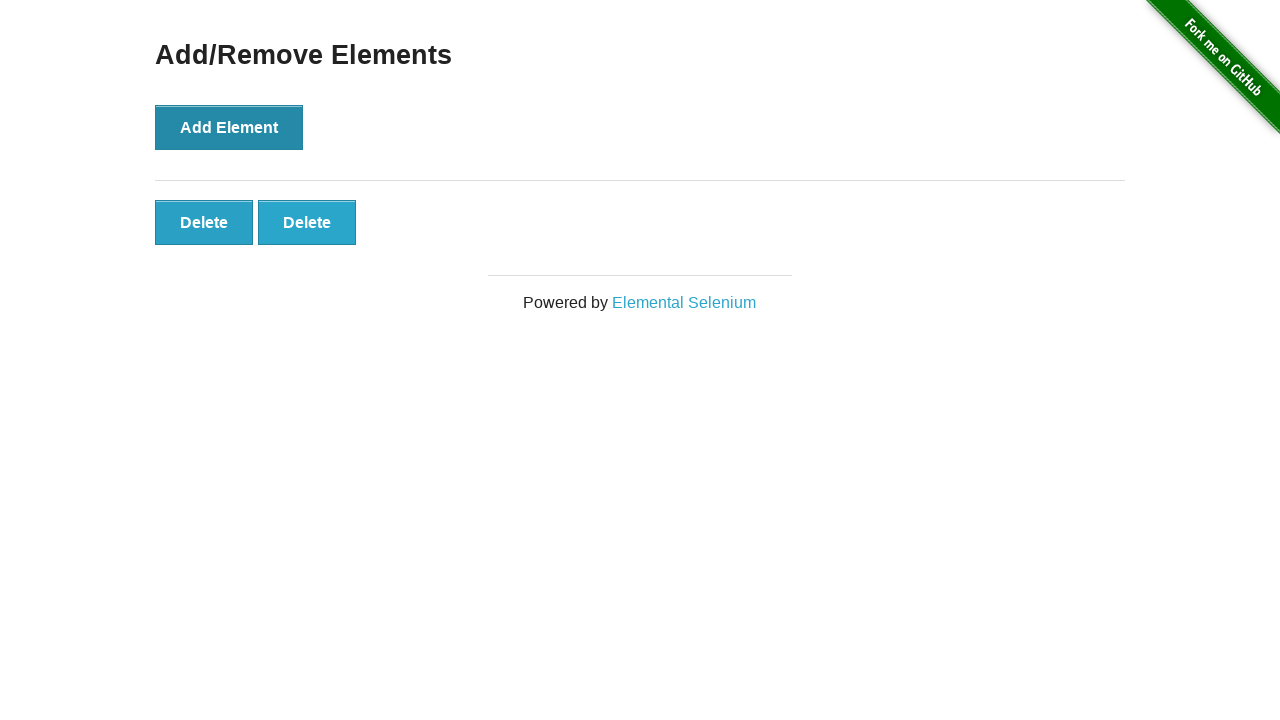

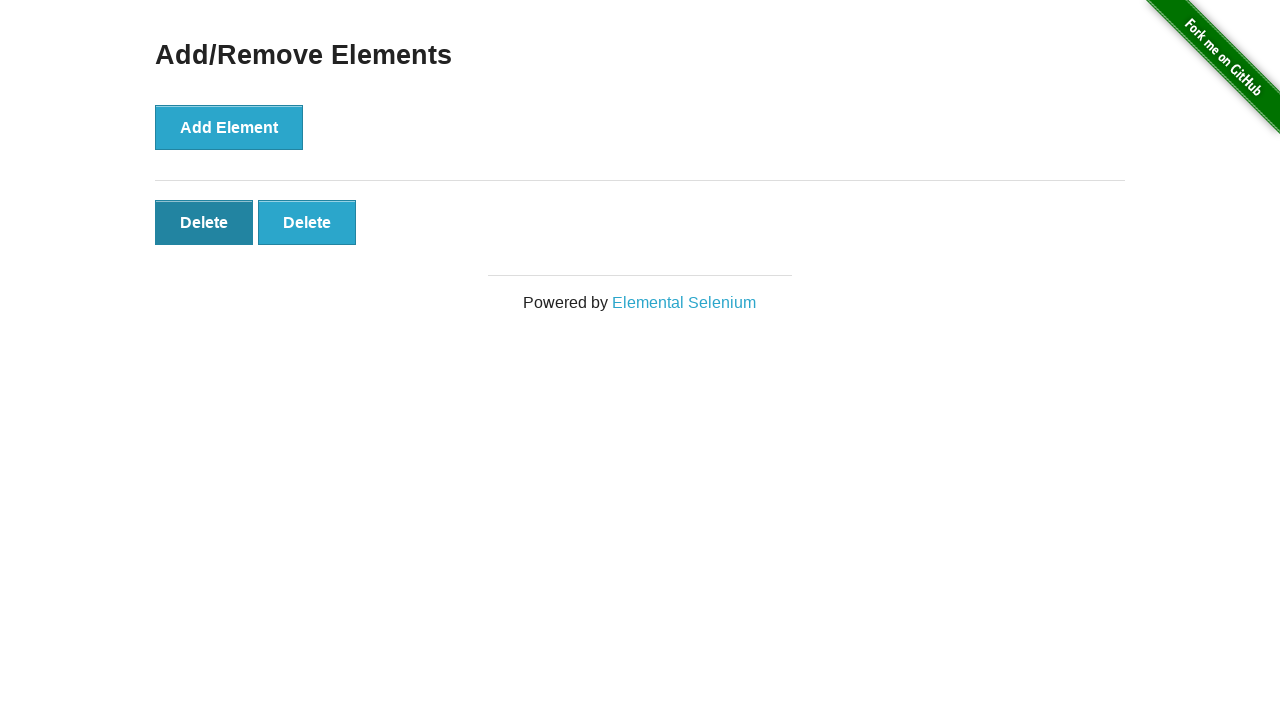